Navigates to a page and uses JavaScript evaluation to modify the text content of a title element on the page

Starting URL: https://nikita-filonov.github.io/qa-automation-engineer-ui-course/#/auth/login

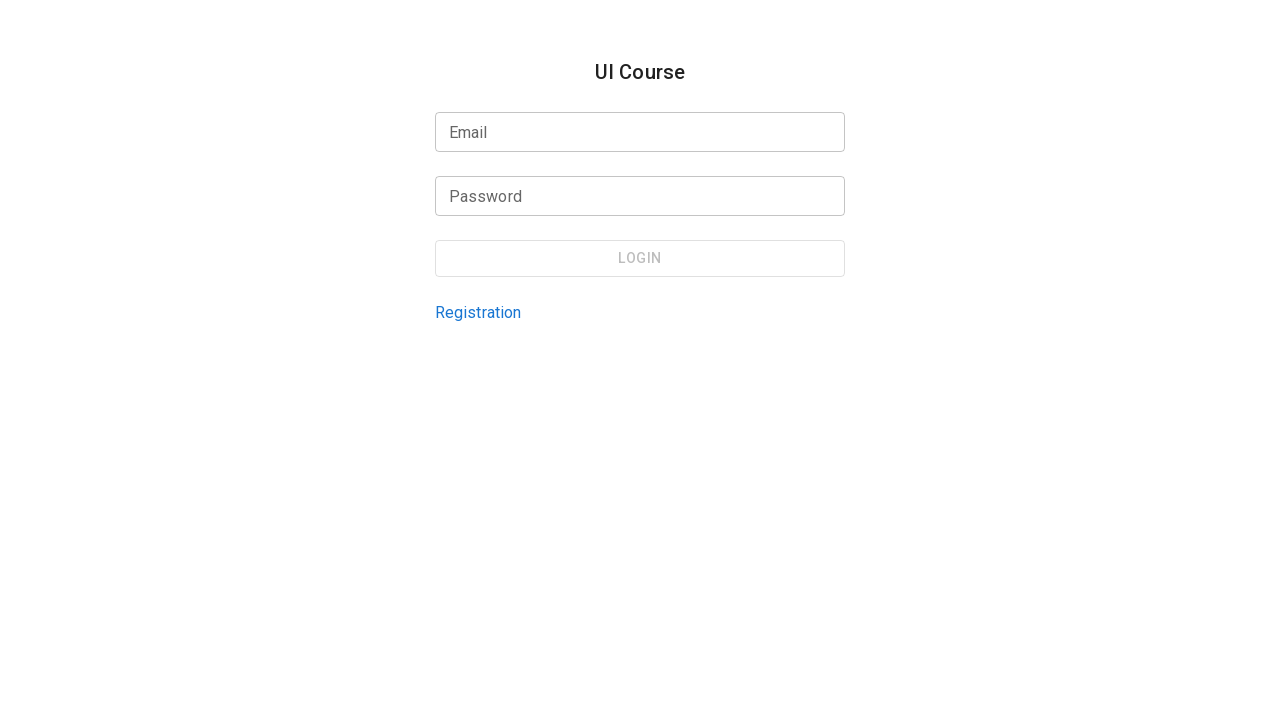

Modified title text using JavaScript evaluation
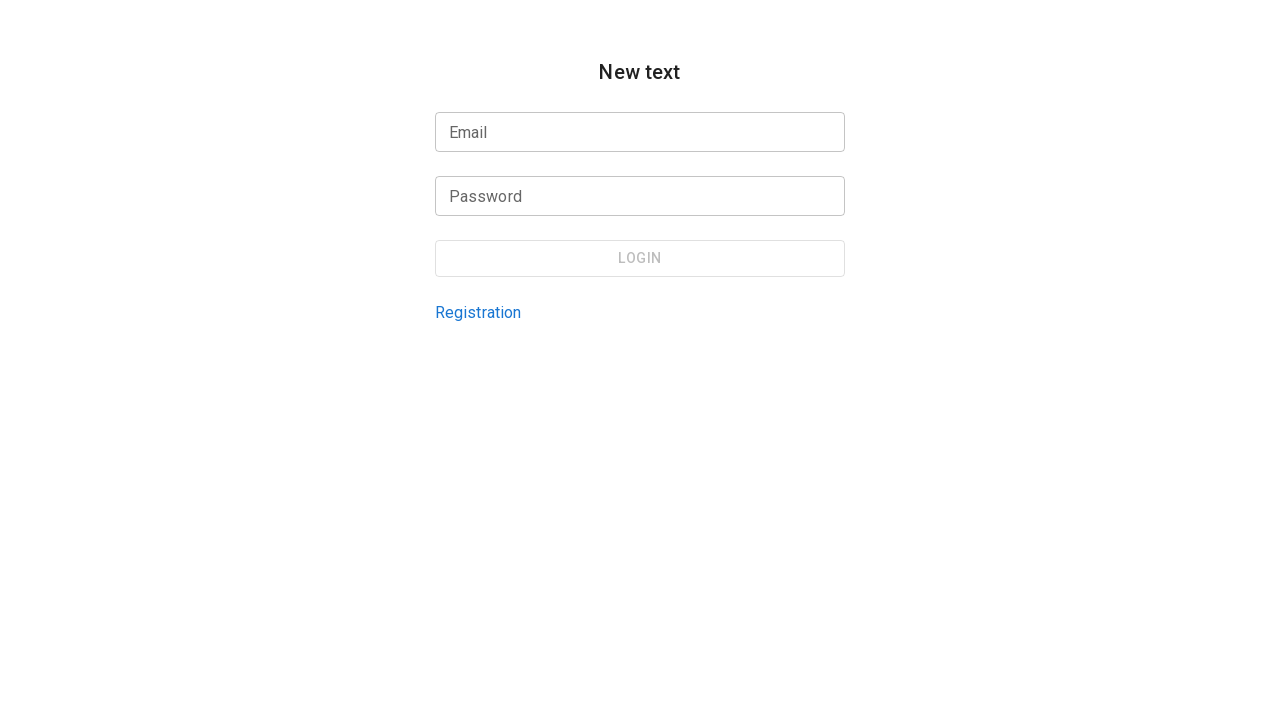

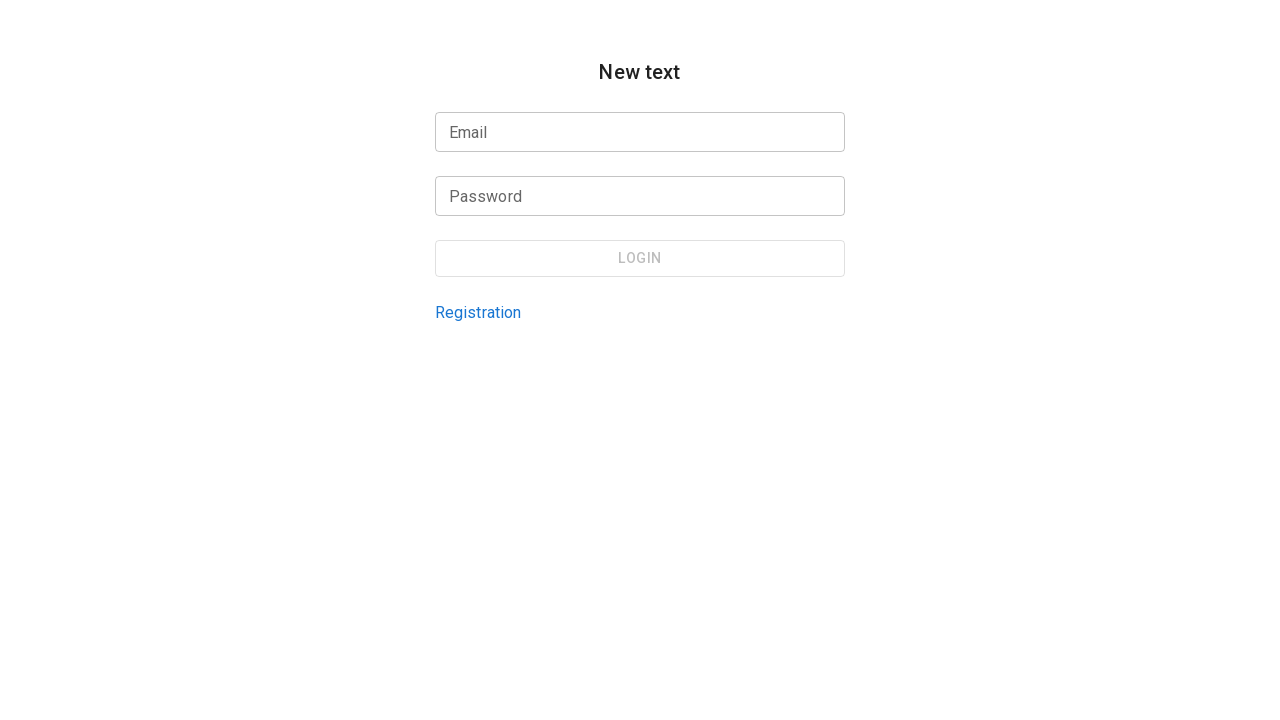